Tests clicking the "Get started" link and verifies the Installation heading is visible

Starting URL: https://playwright.dev/

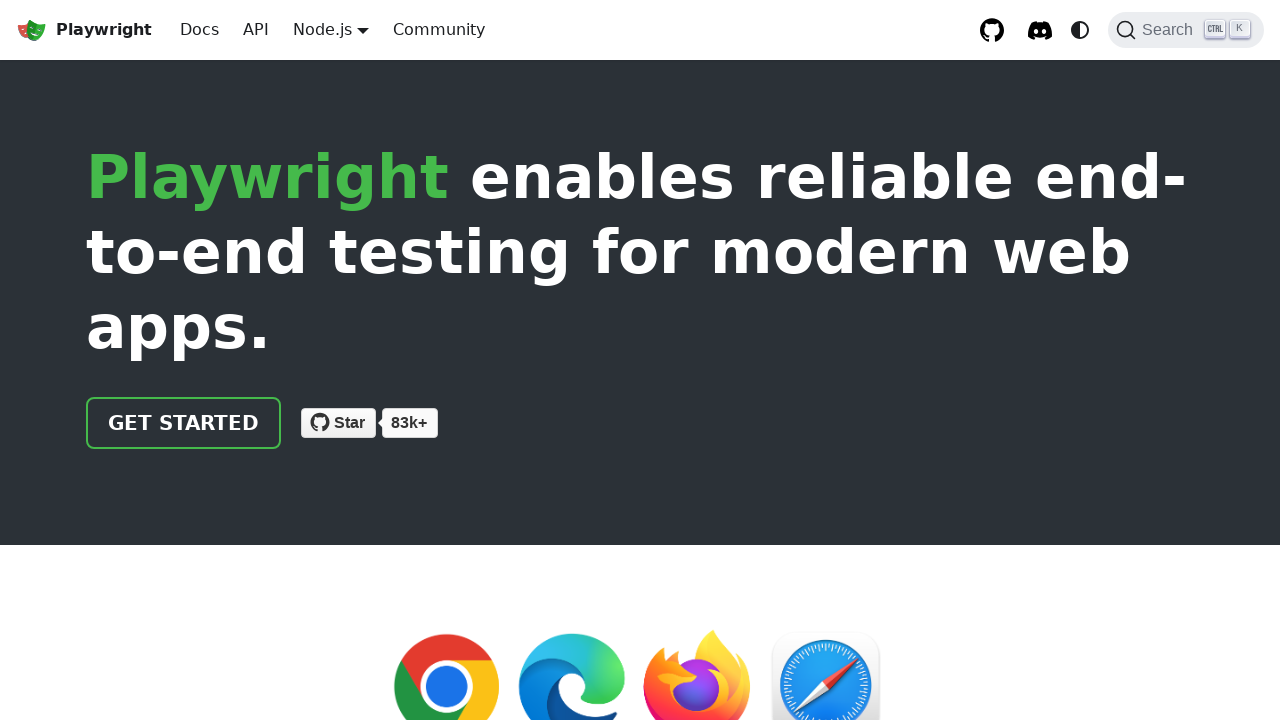

Clicked the 'Get started' link at (184, 423) on internal:role=link[name="Get started"i]
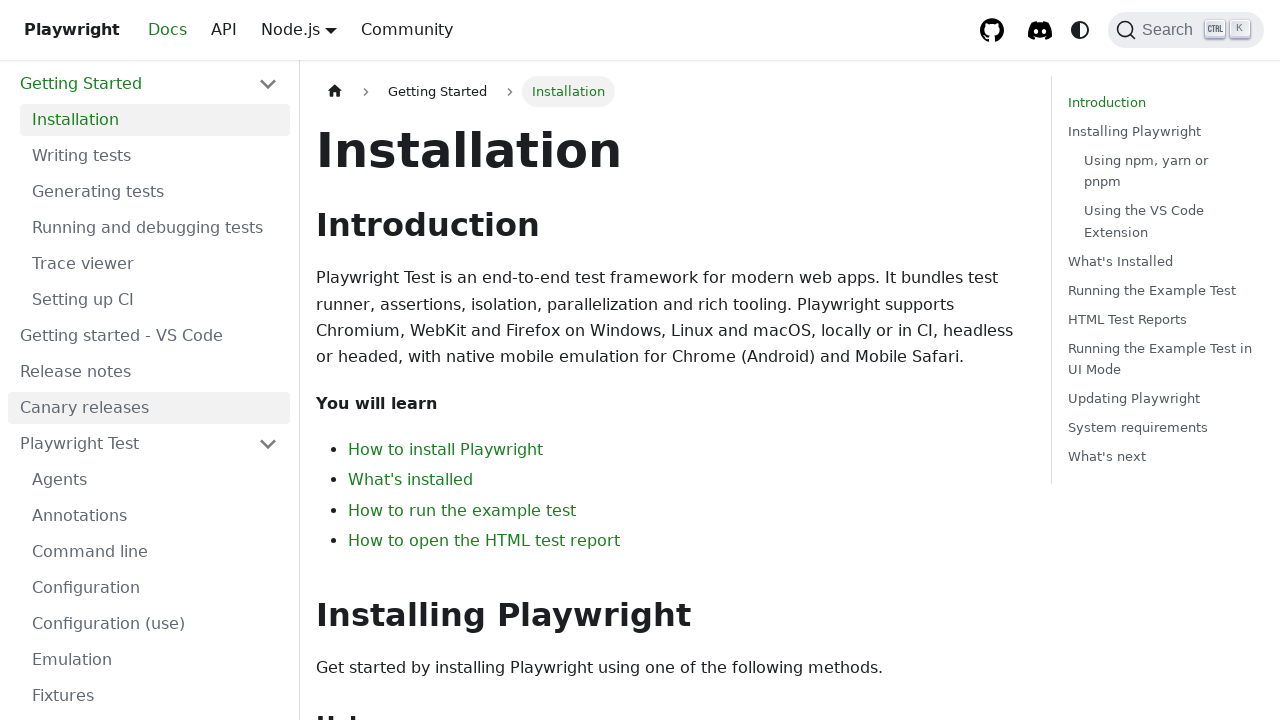

Verified the 'Installation' heading is visible
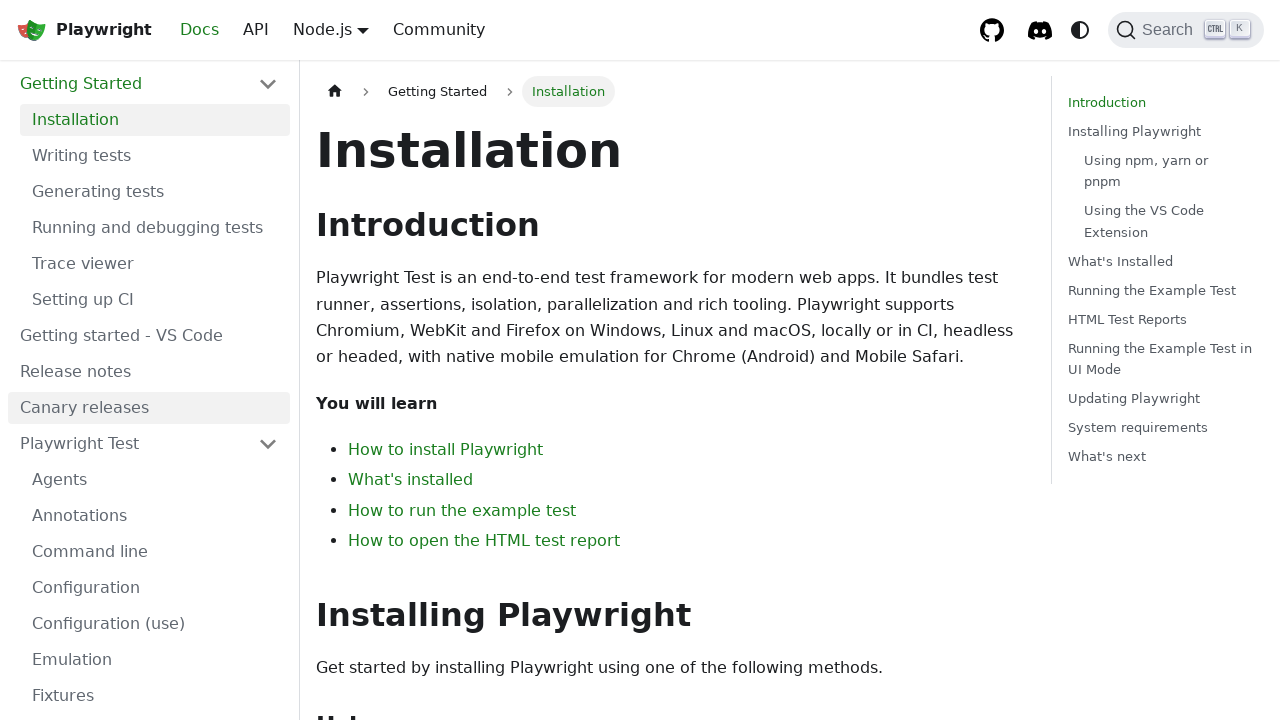

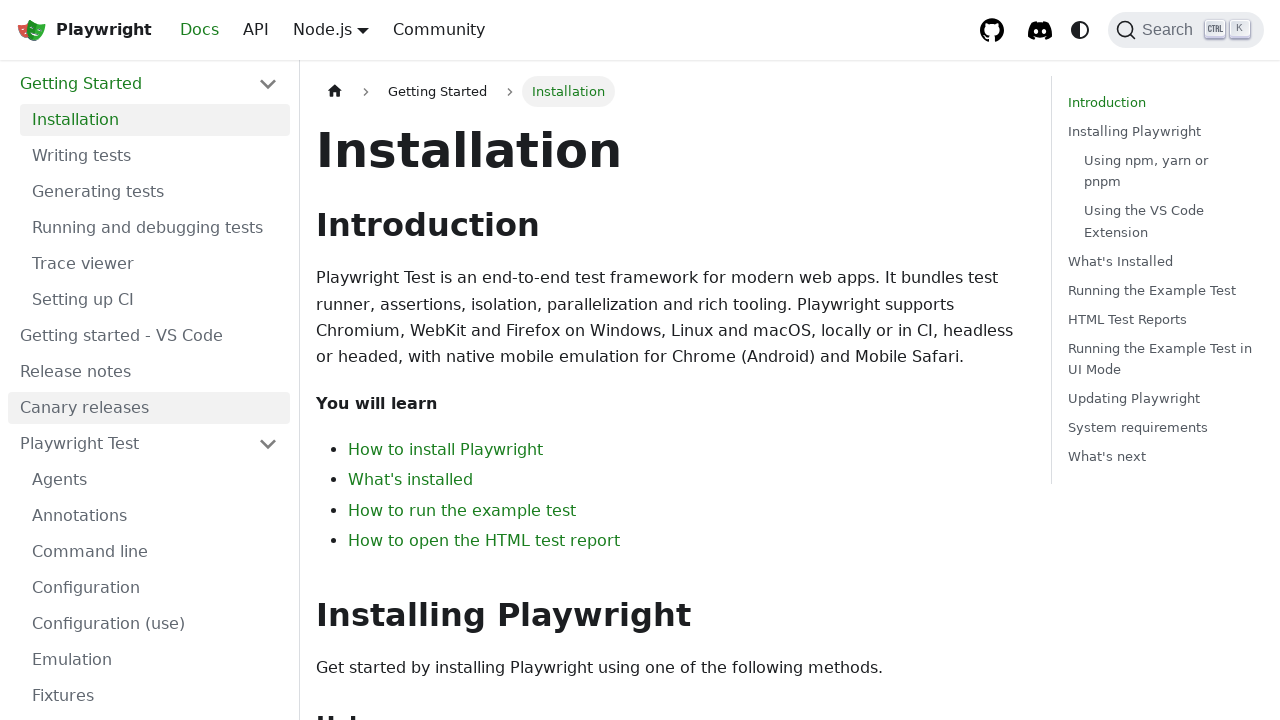